Tests a slow calculator by setting a custom delay timer to 45 seconds, performing a calculation (7 + 8), and verifying the result equals 15.

Starting URL: https://bonigarcia.dev/selenium-webdriver-java/slow-calculator.html

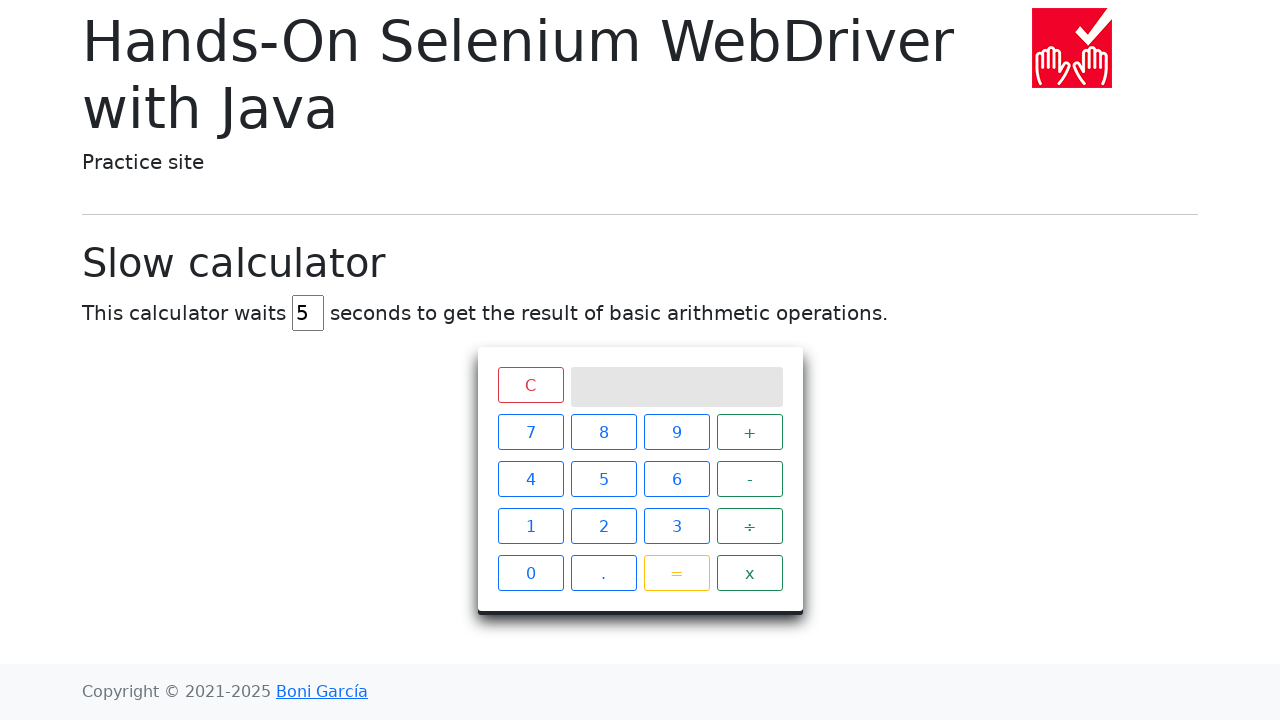

Set viewport size to 1920x1080
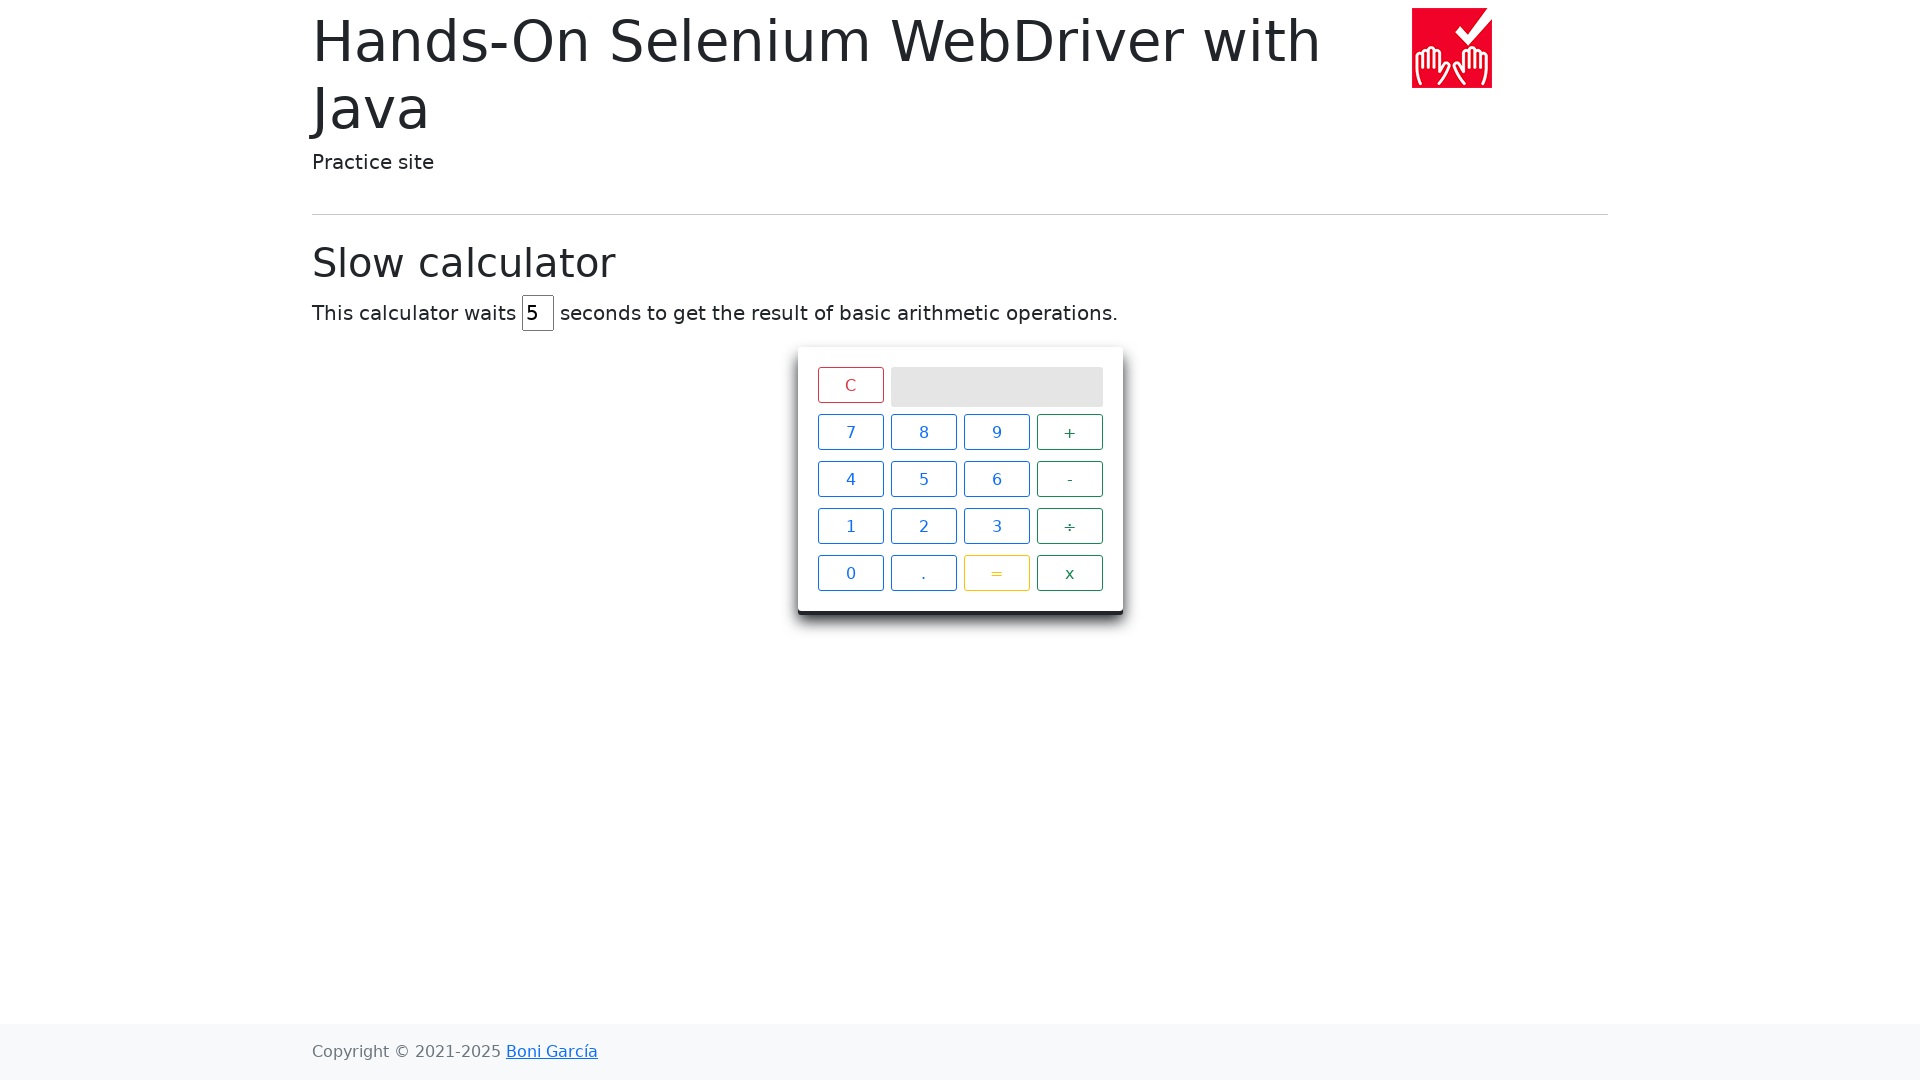

Double-clicked delay input field at (538, 313) on #delay
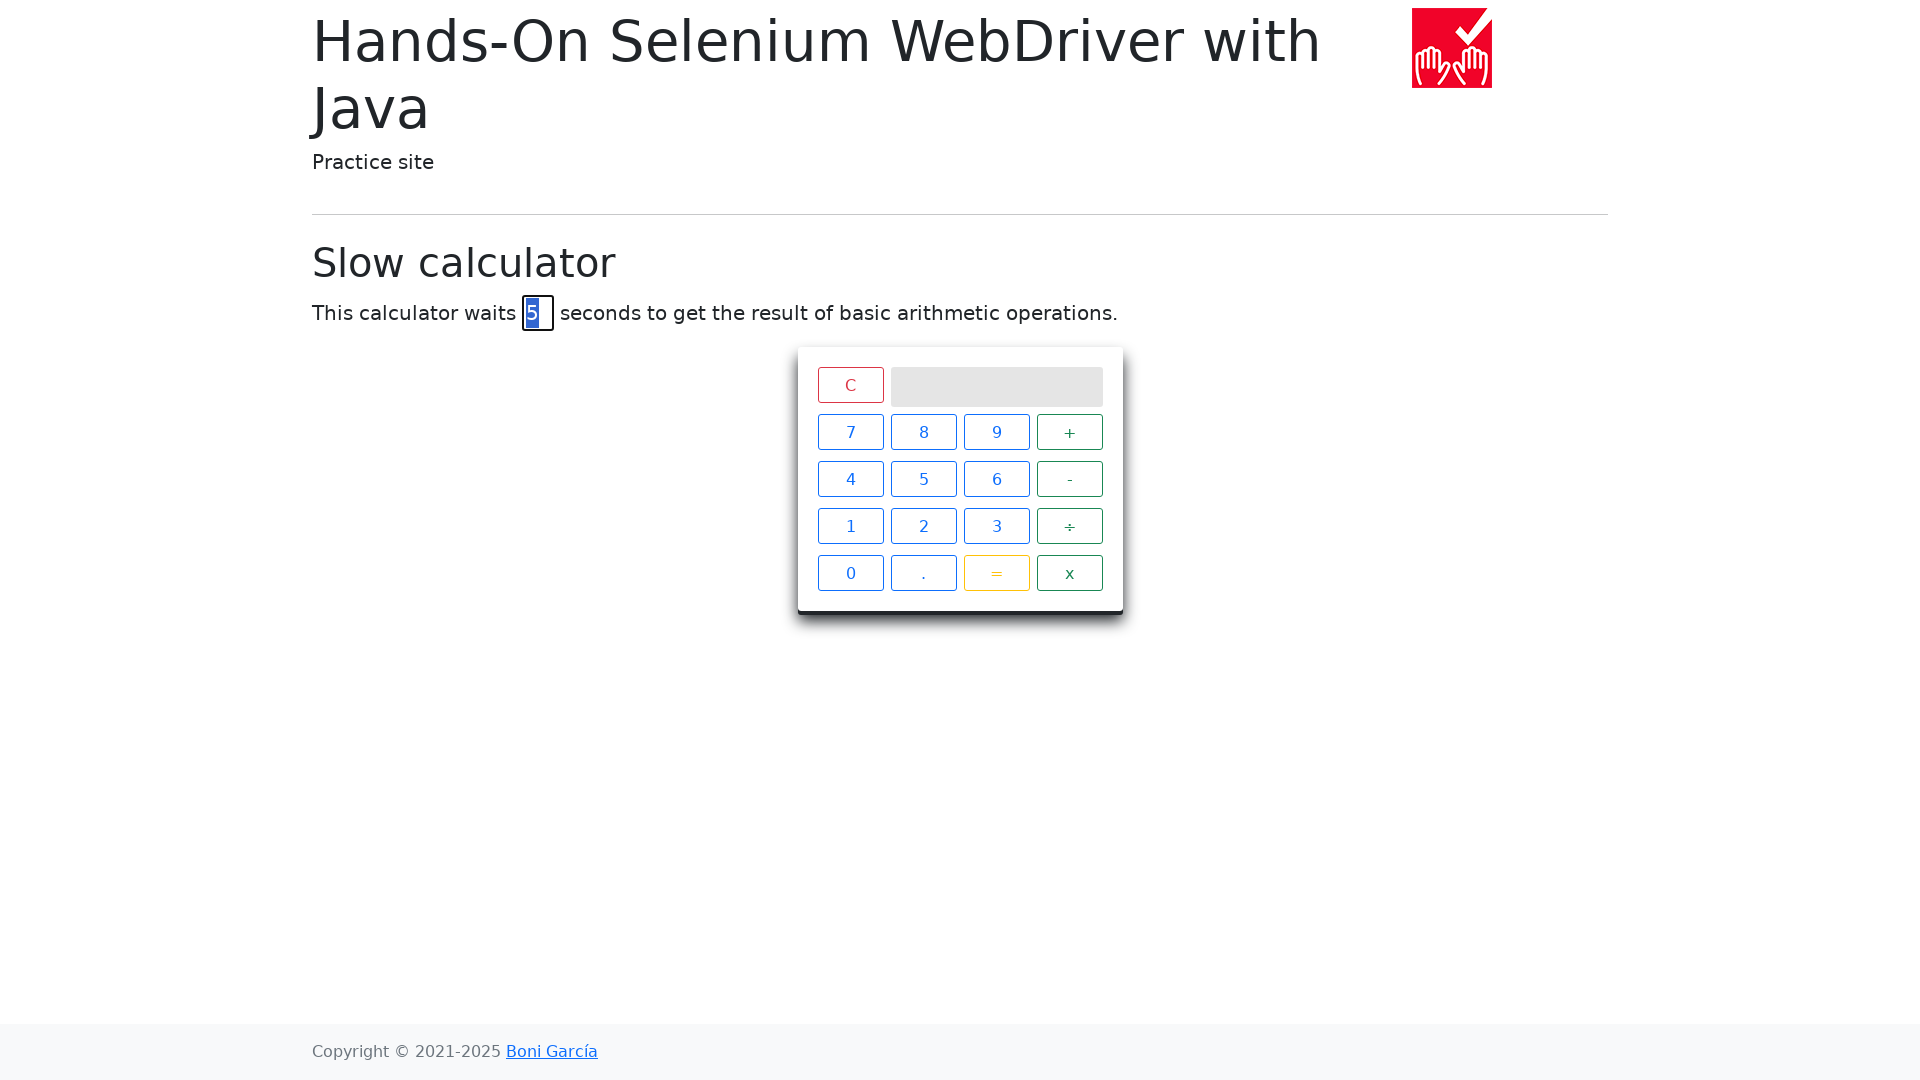

Set delay timer to 45 seconds on #delay
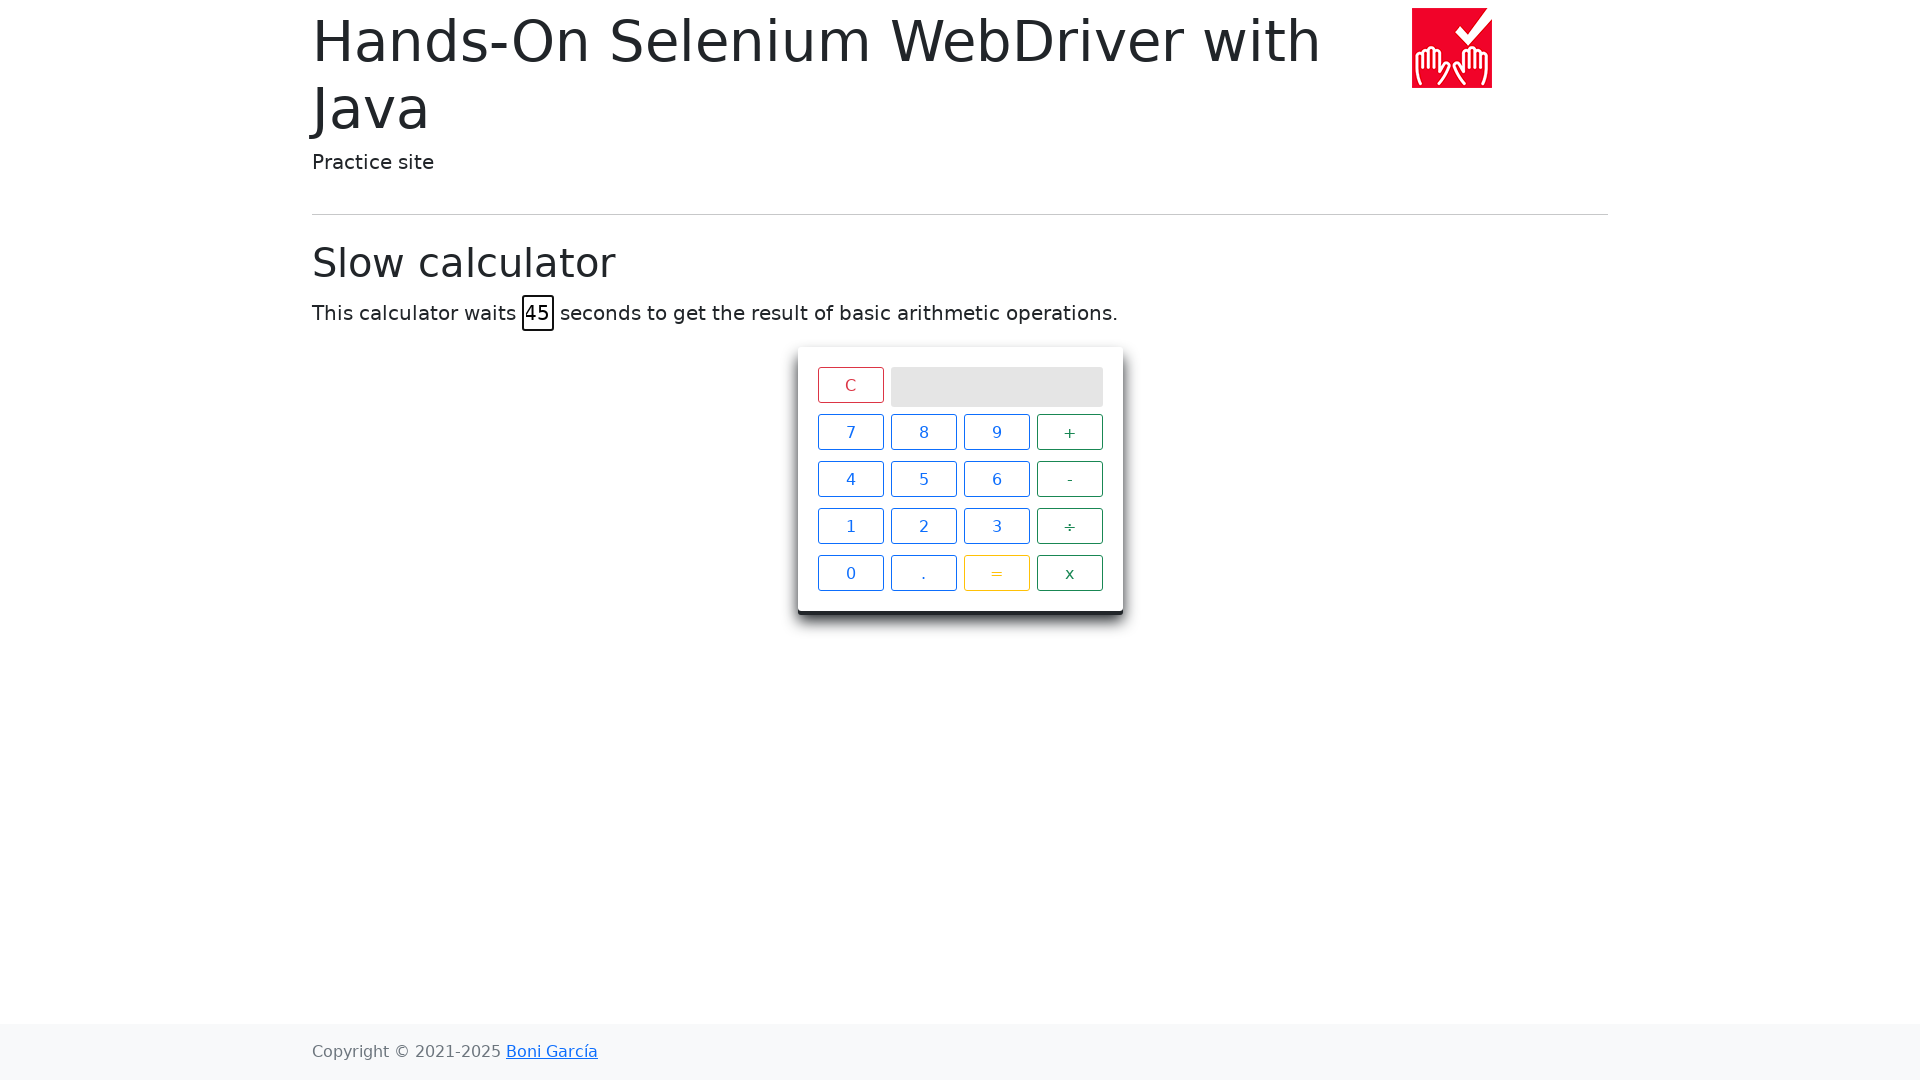

Clicked number 7 at (850, 432) on xpath=//span[text()="7"]
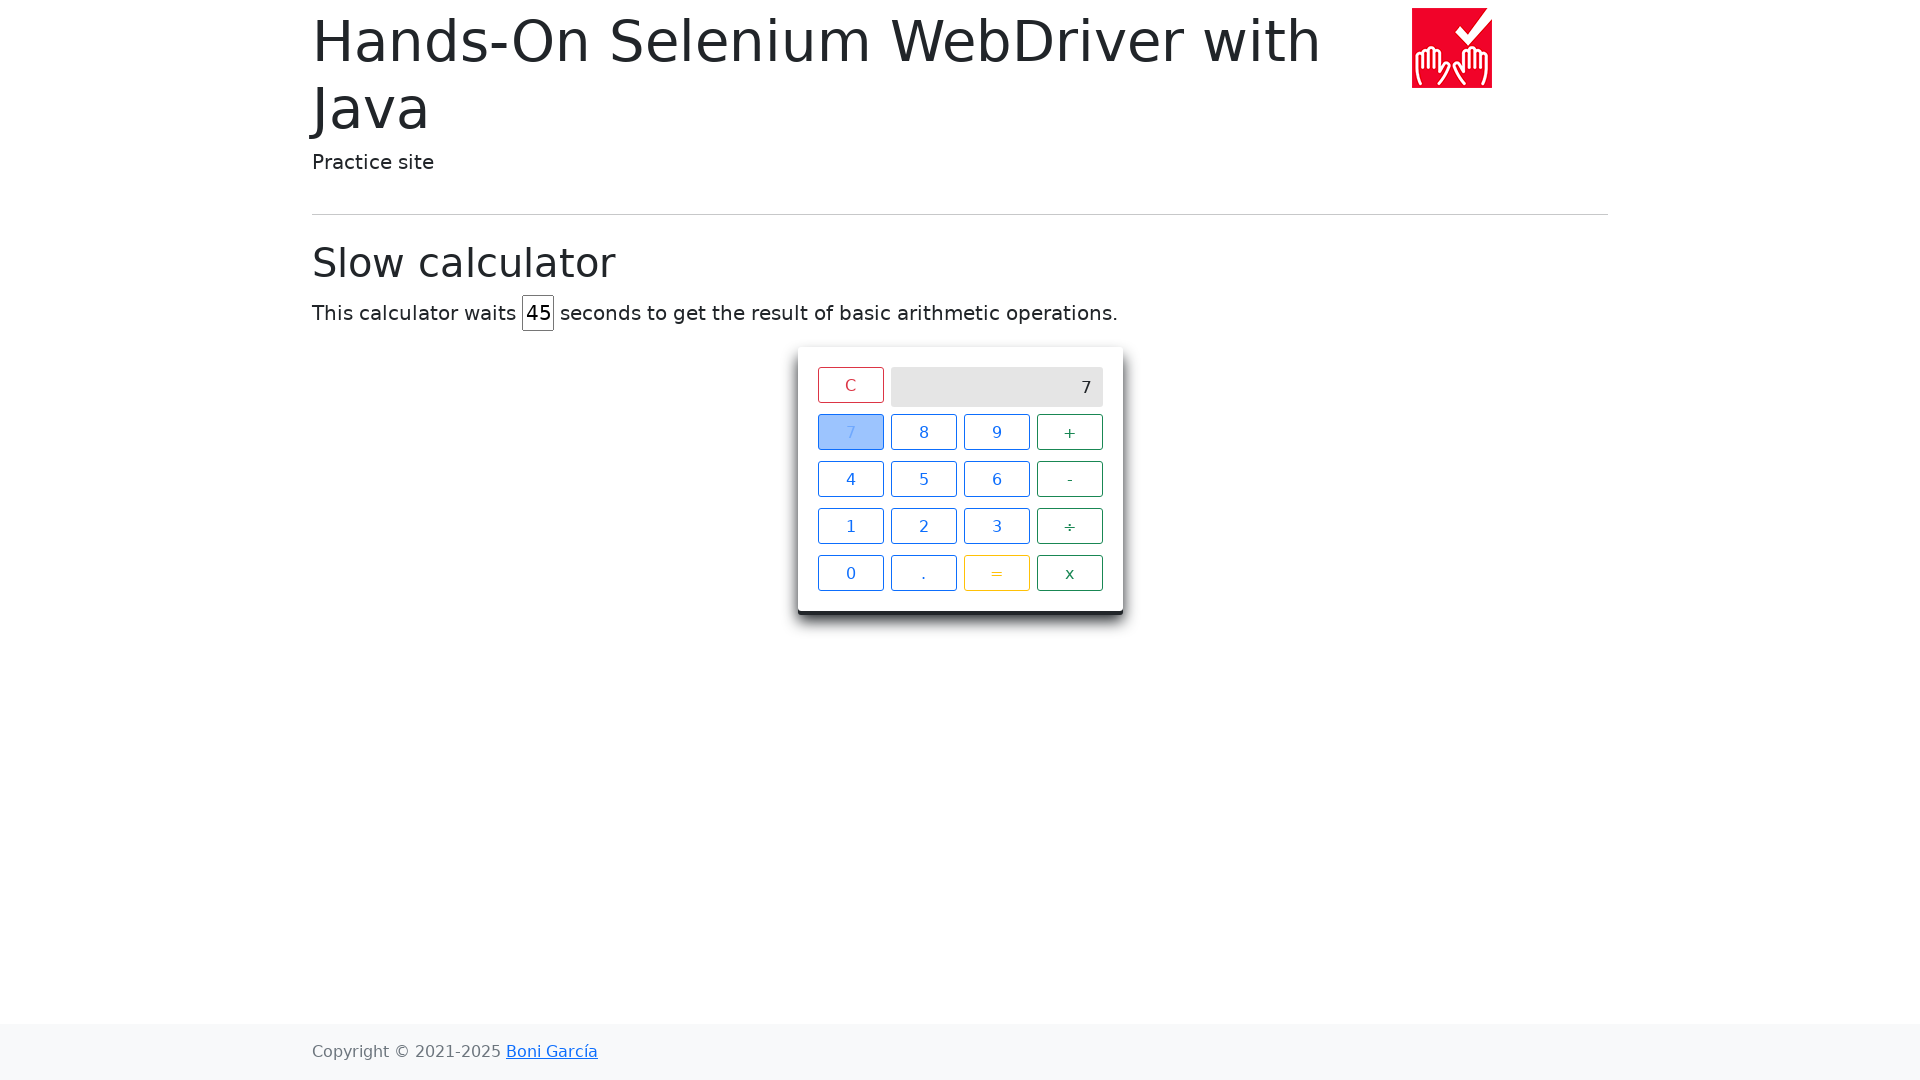

Clicked addition operator at (1070, 432) on xpath=//span[text()="+"]
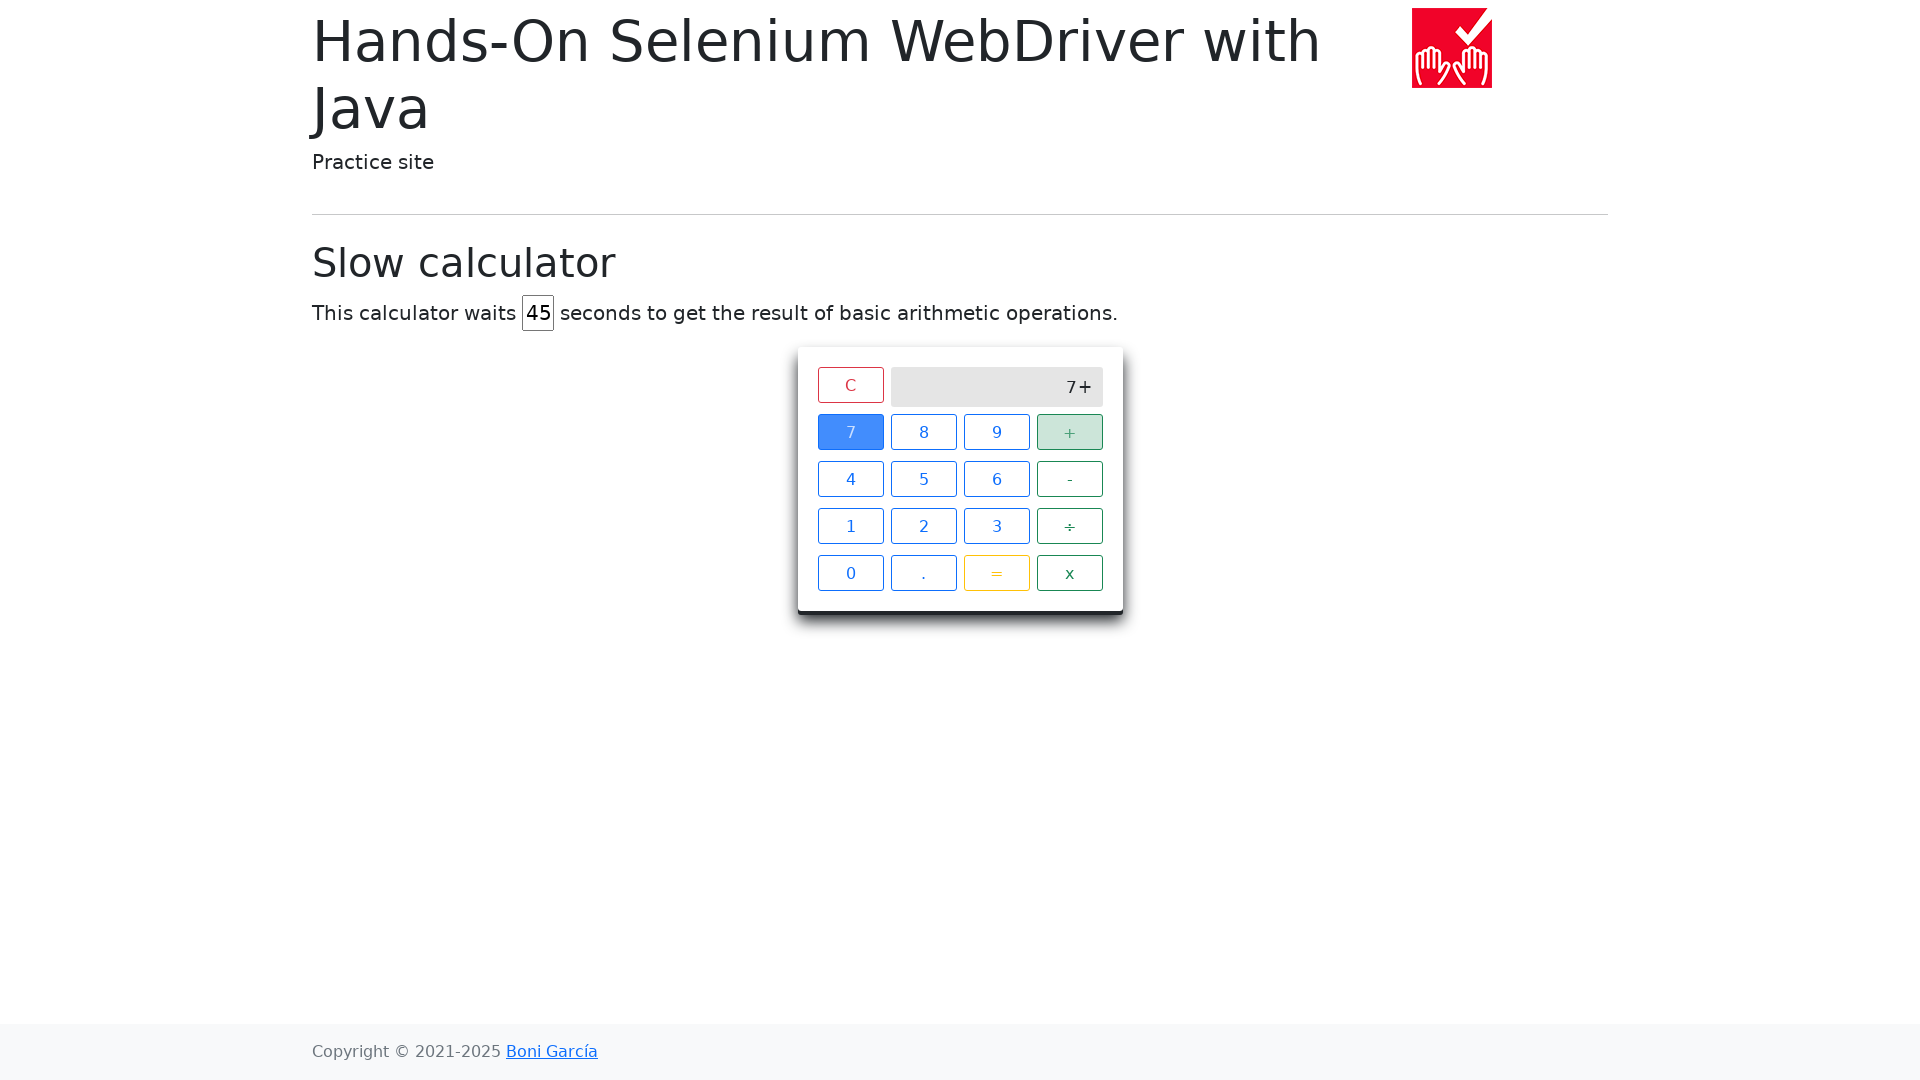

Clicked number 8 at (924, 432) on xpath=//span[text()="8"]
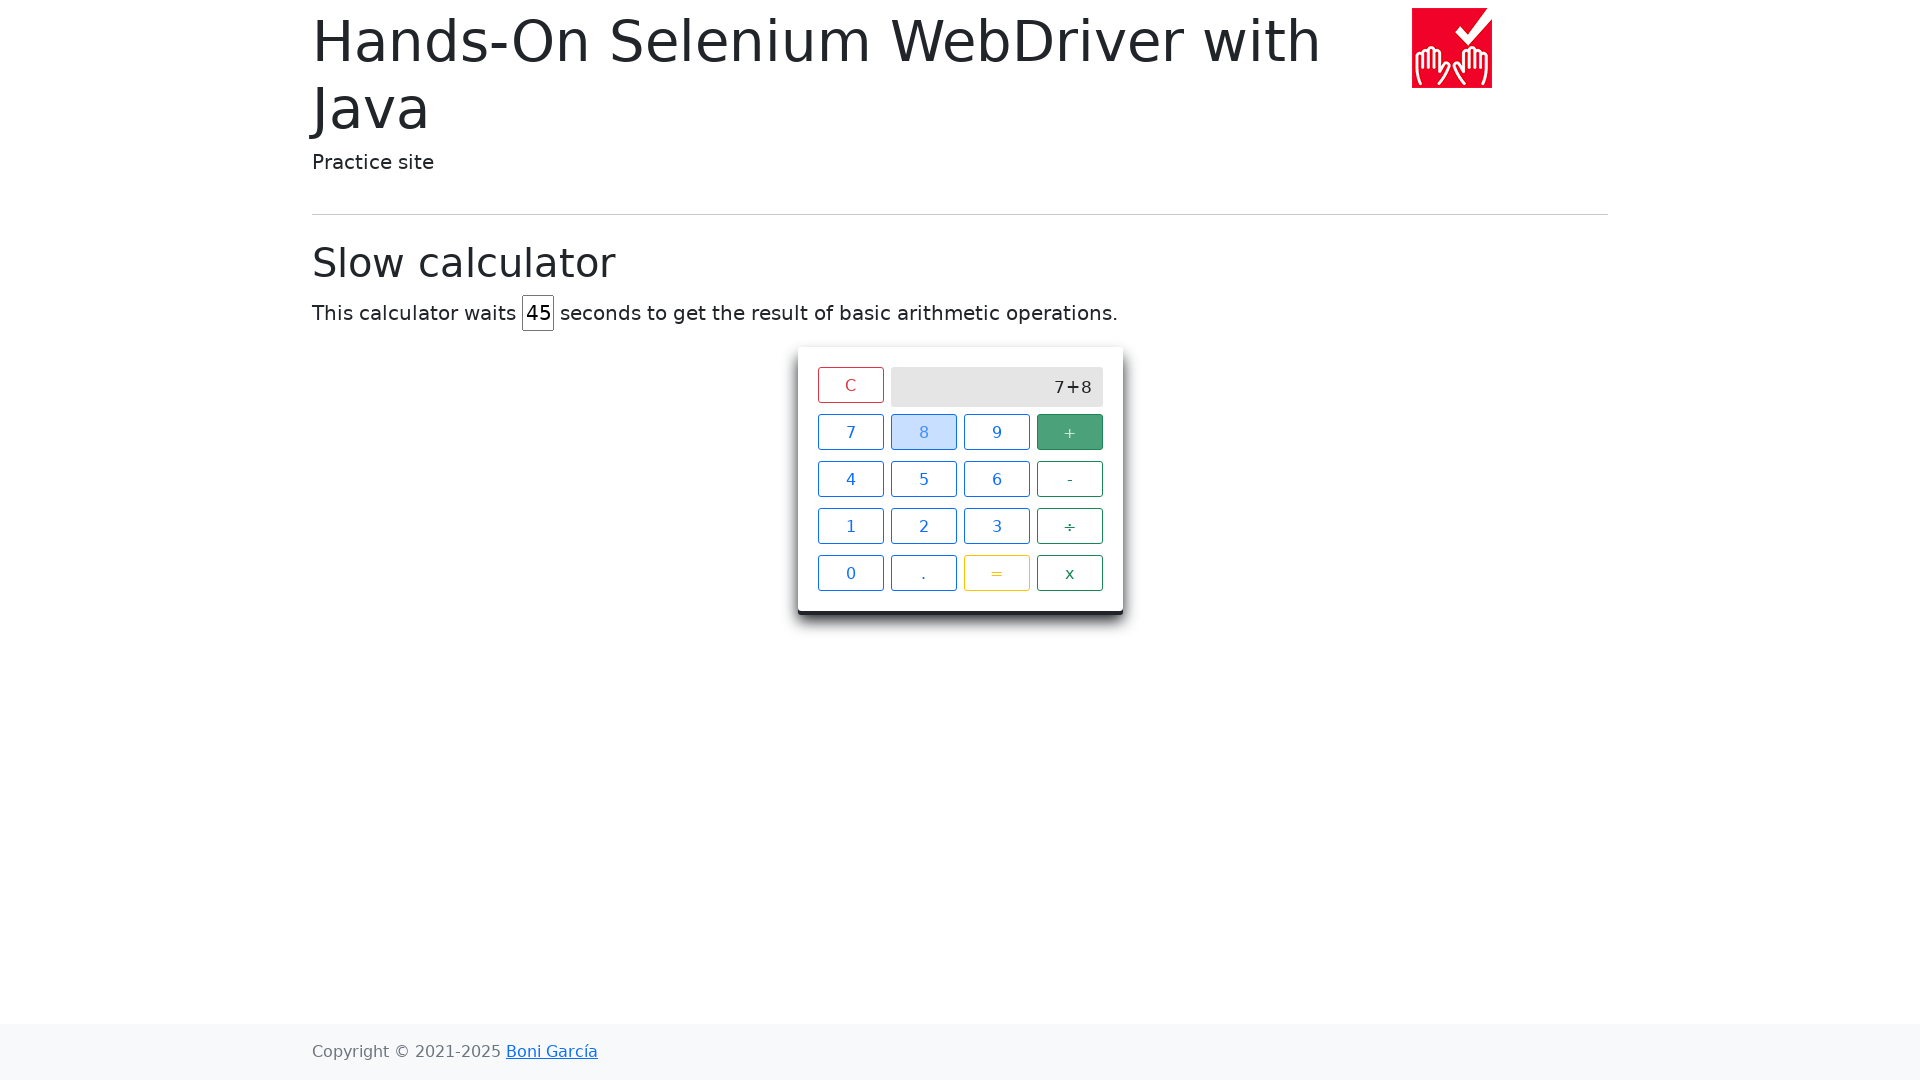

Clicked equals button to perform calculation at (996, 573) on xpath=//span[text()="="]
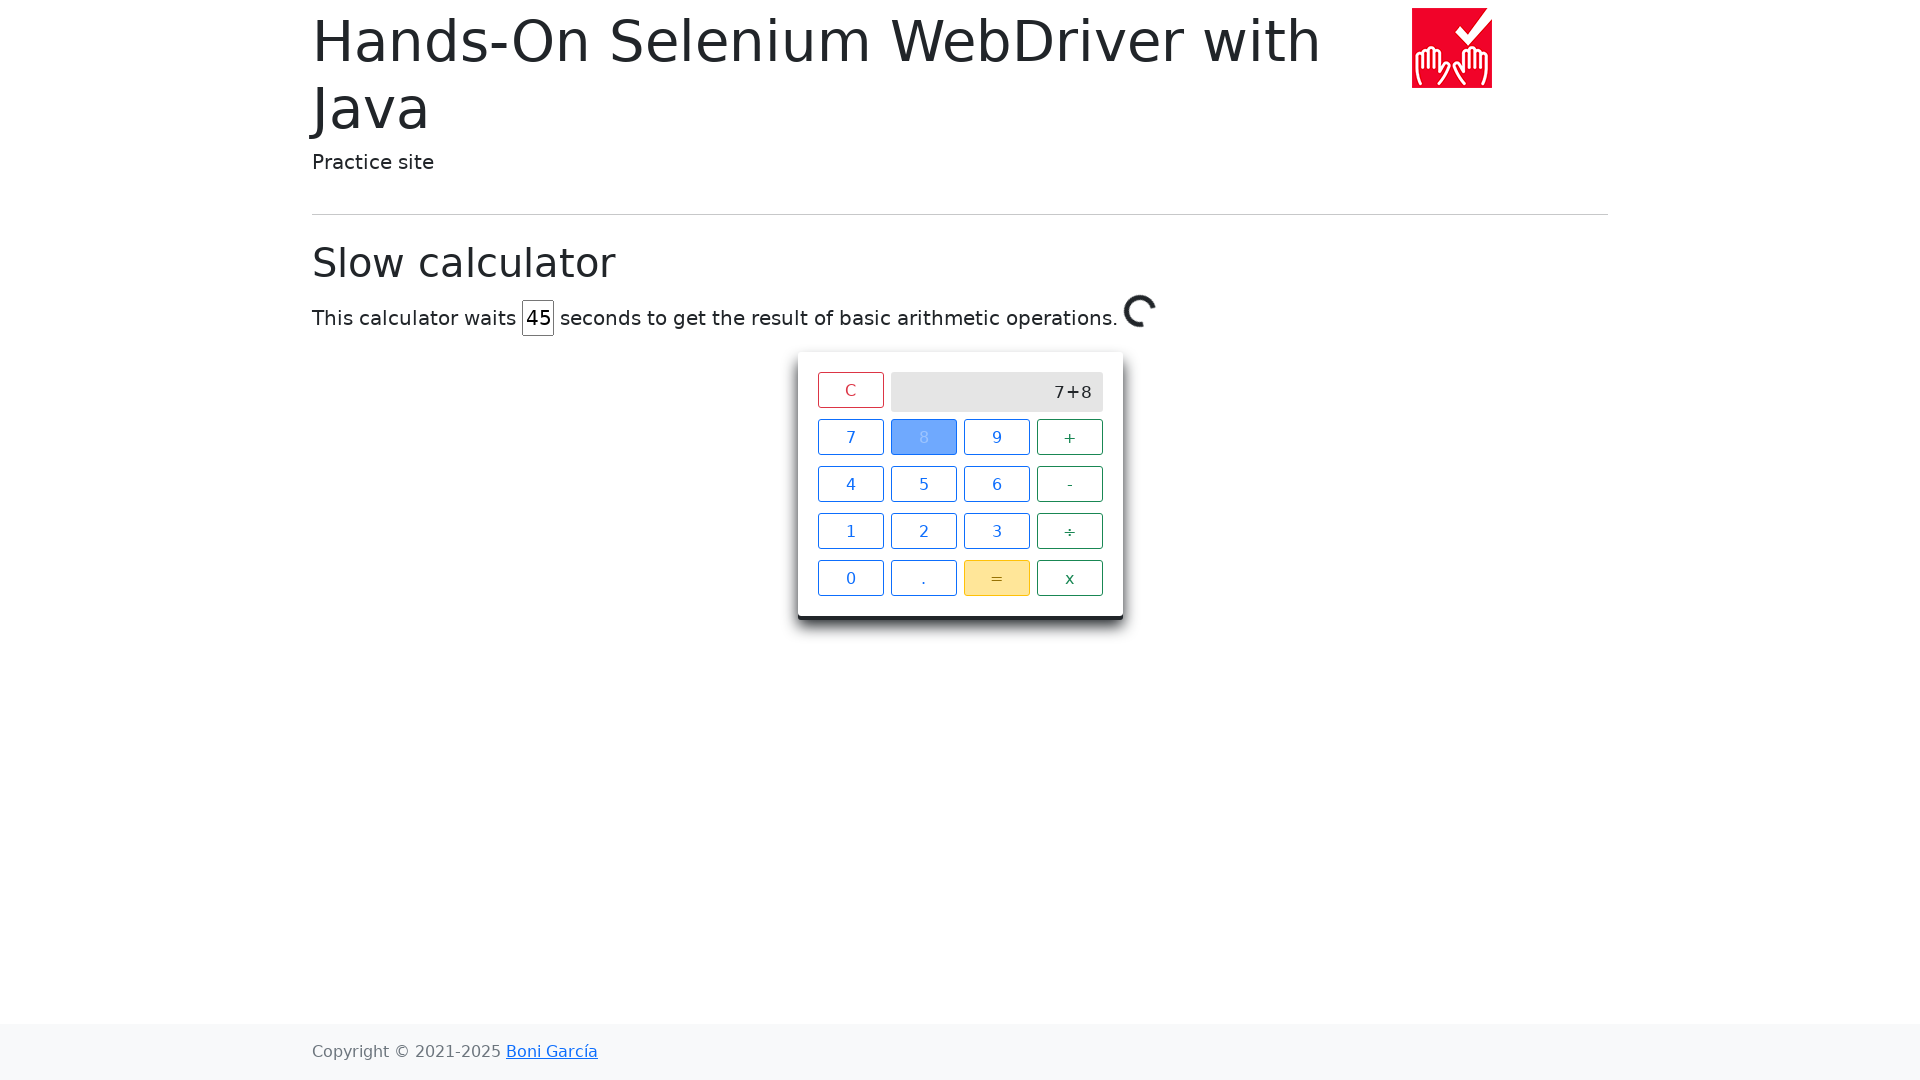

Result '15' appeared on screen, calculation verified
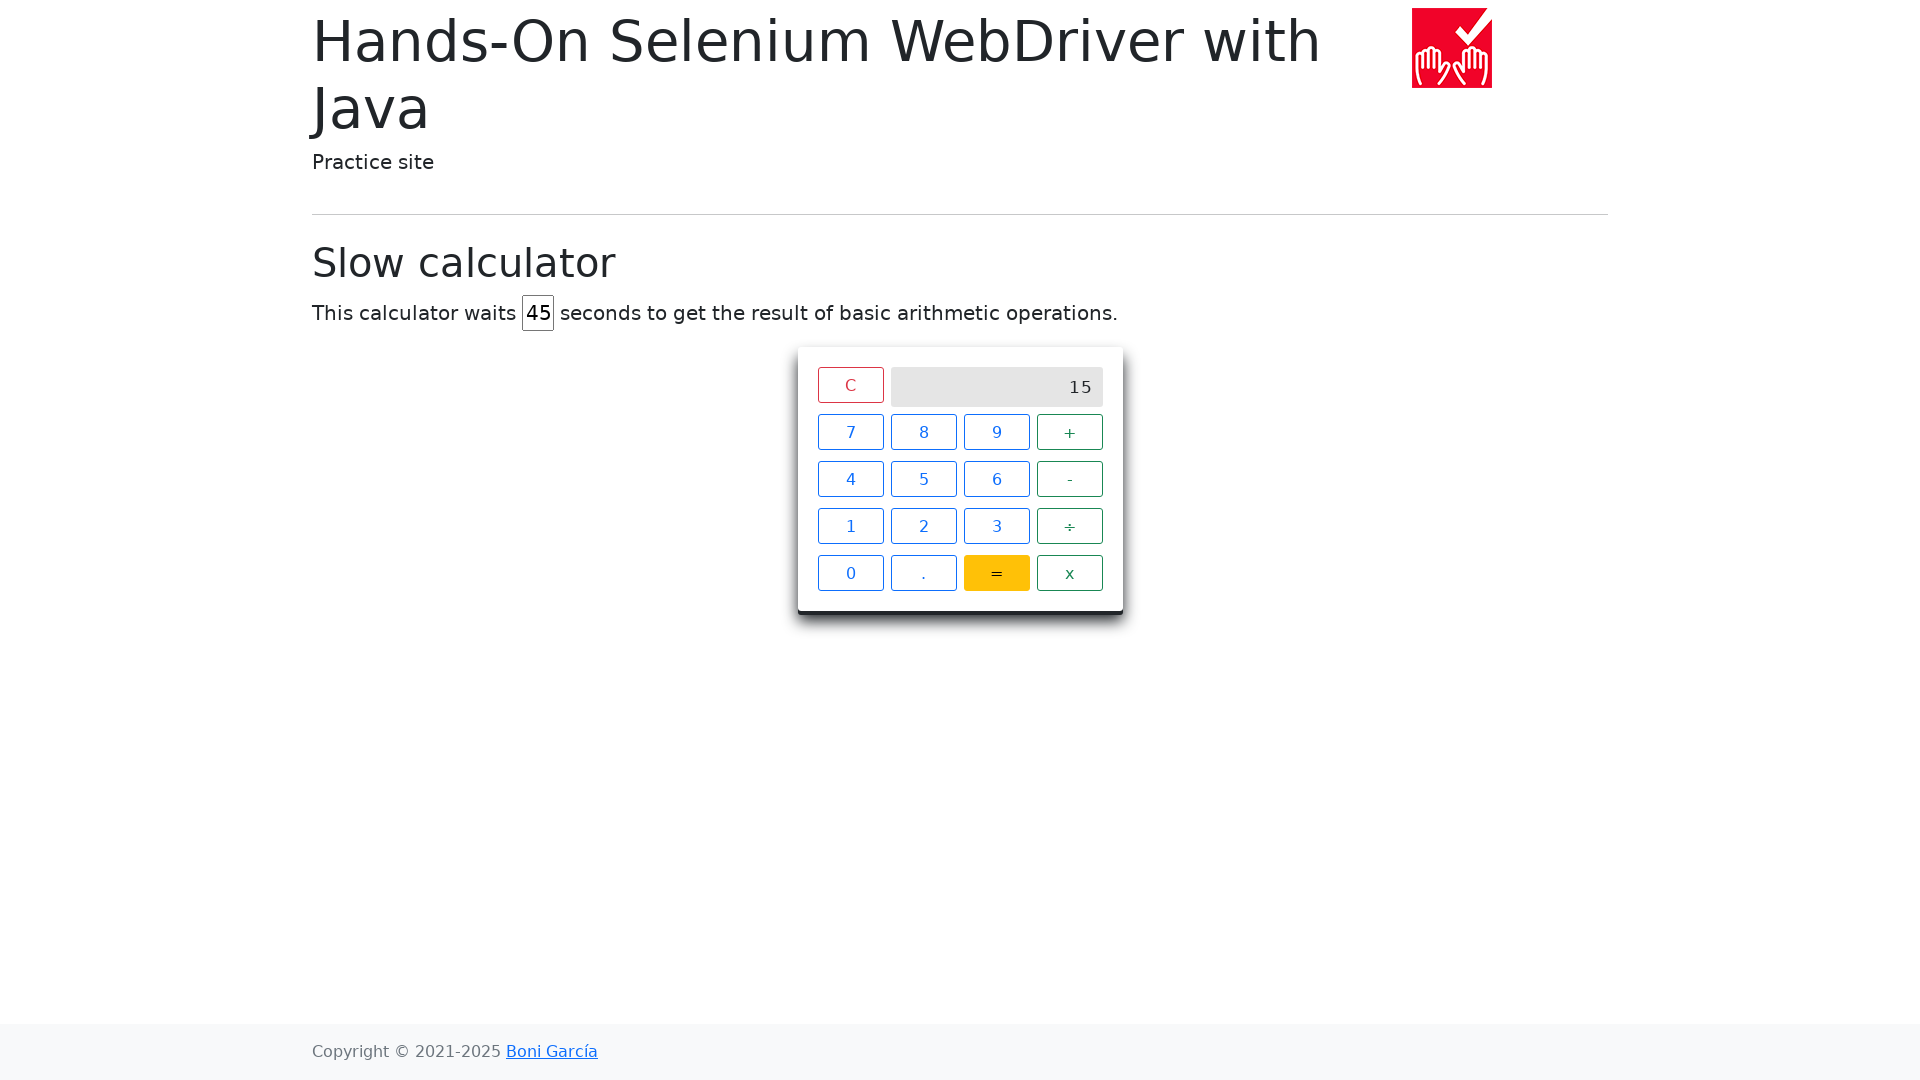

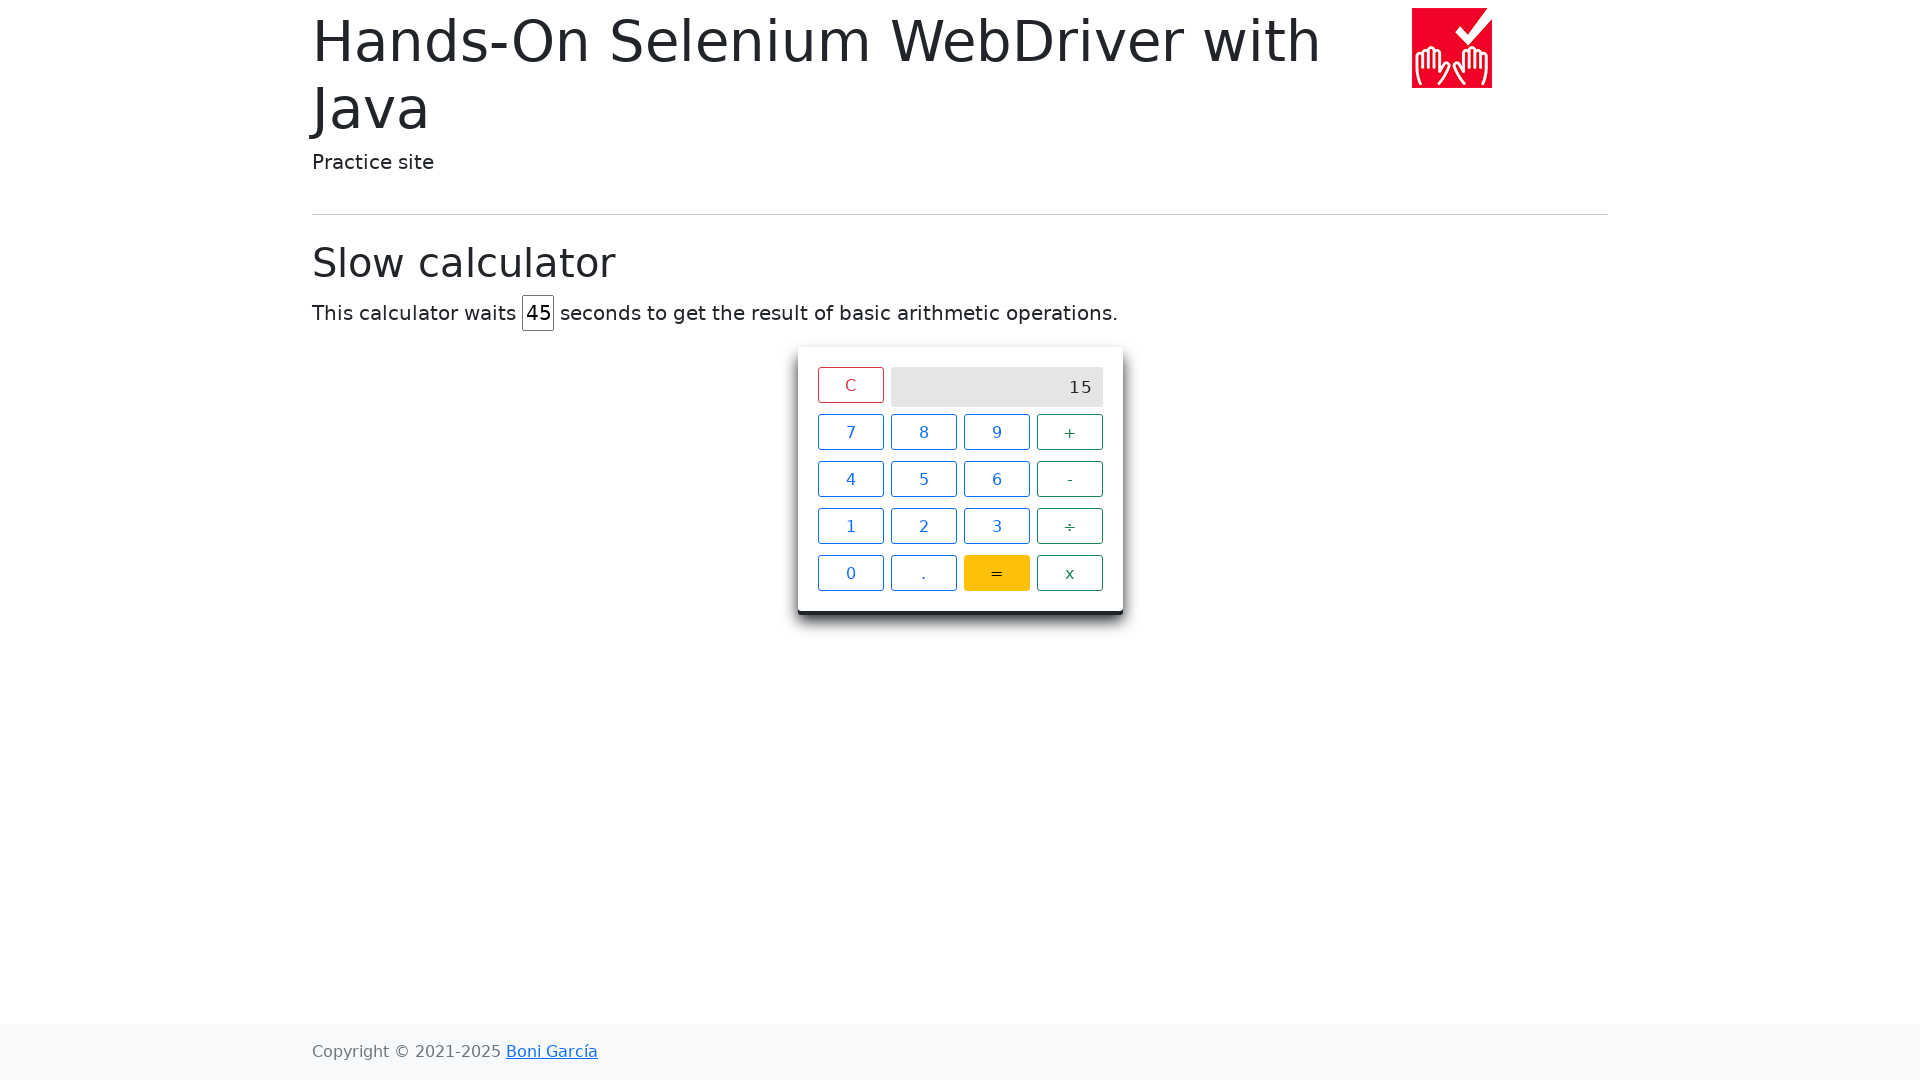